Tests alert handling by clicking on the OK tab, triggering an alert, and dismissing it

Starting URL: http://demo.automationtesting.in/Alerts.html

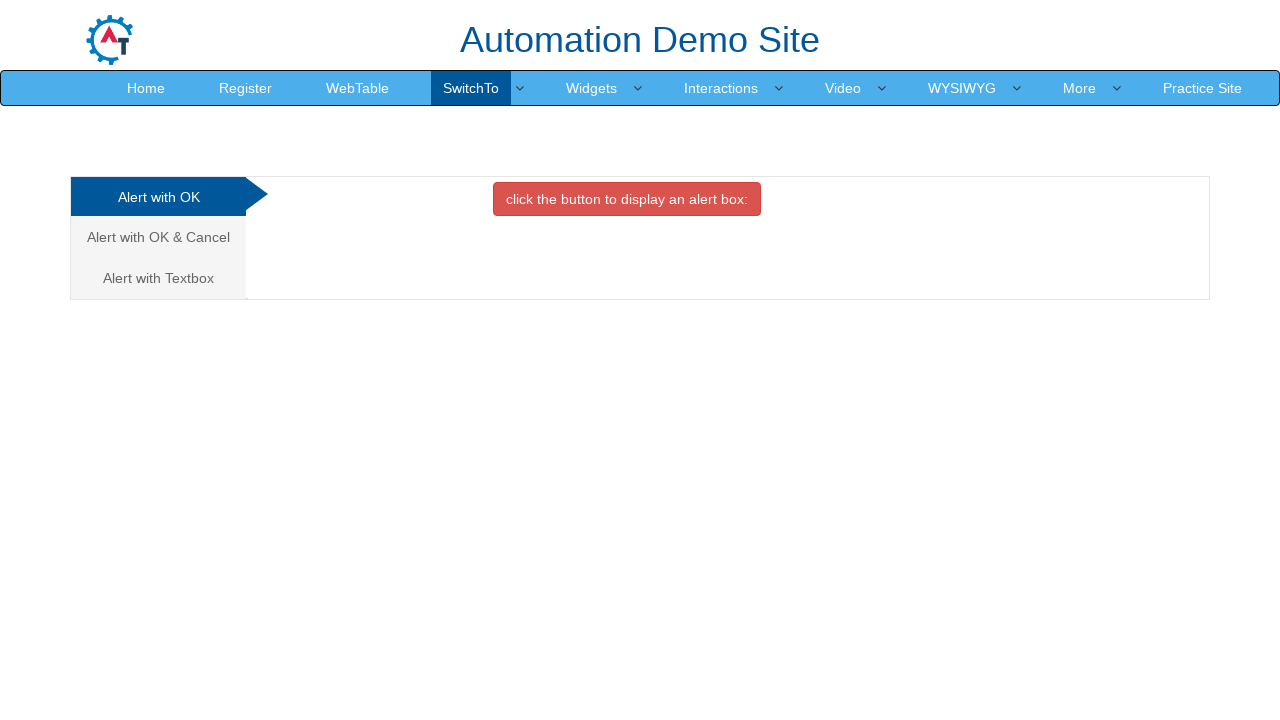

Clicked on the OK Tab link at (158, 197) on a[href='#OKTab']
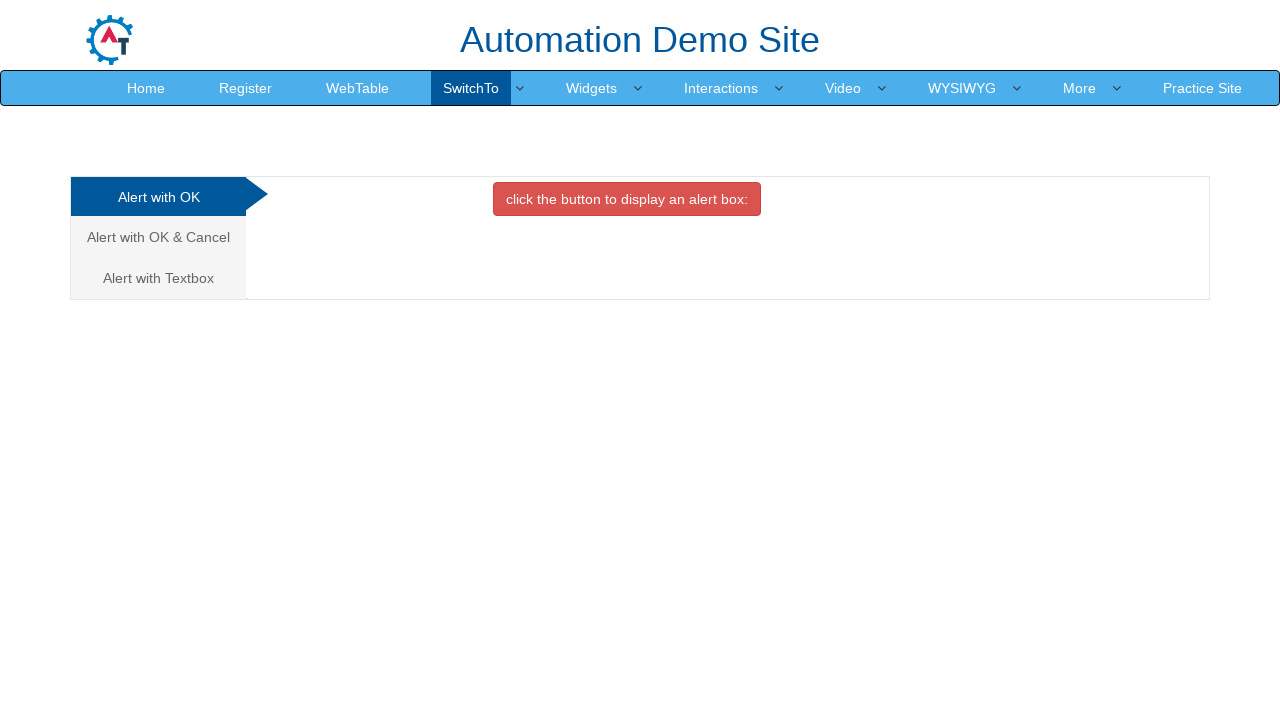

Clicked the button to trigger the alert at (627, 199) on #OKTab button
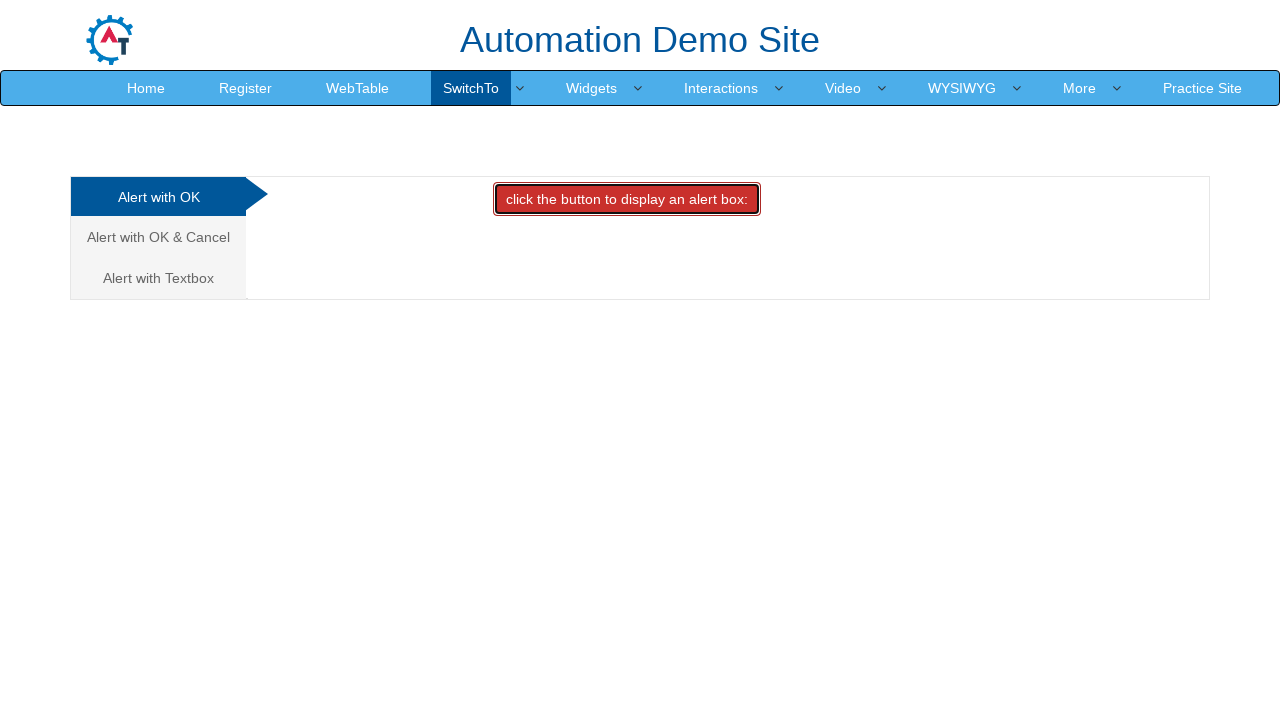

Set up alert handler to dismiss the dialog
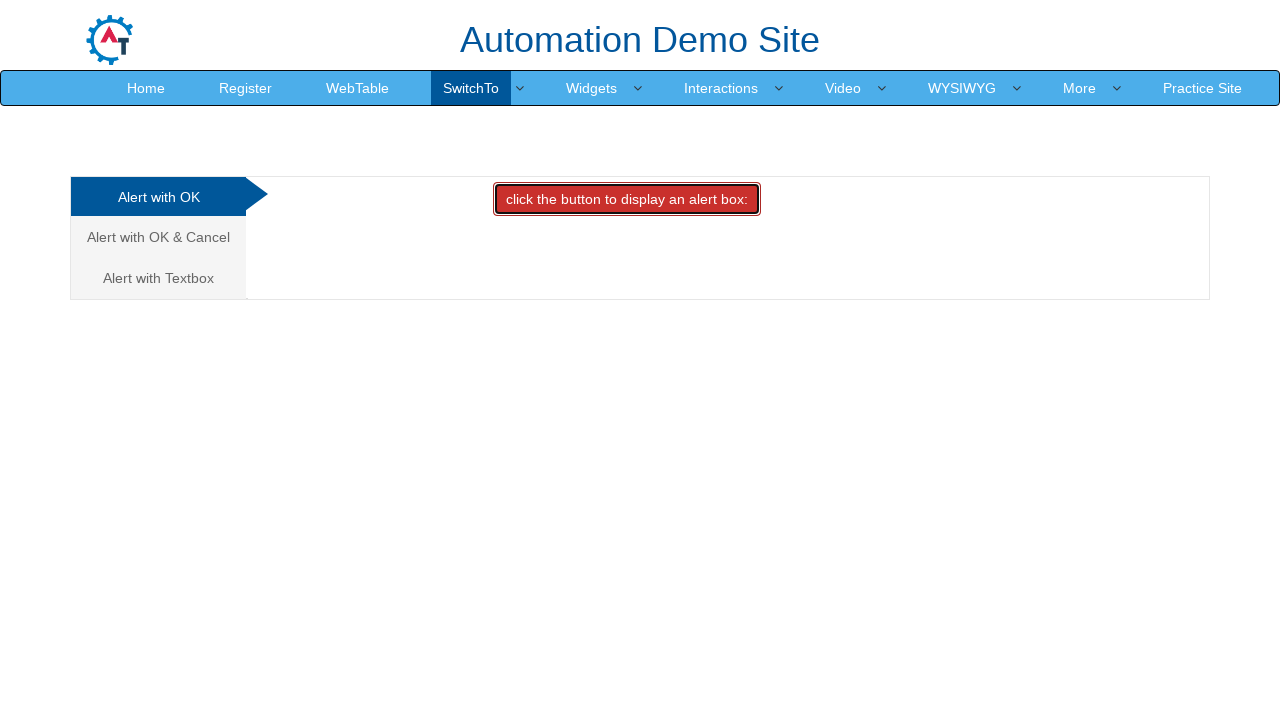

Verified 'Automation Demo Site' text is present on the page
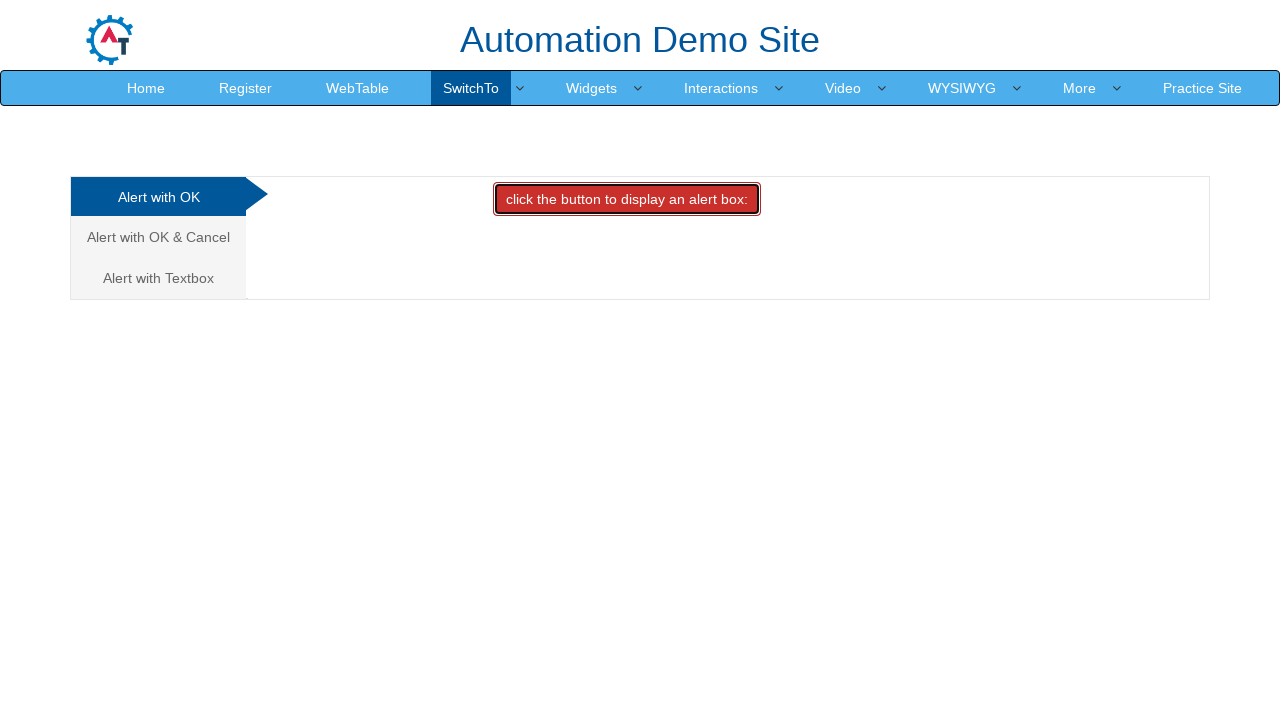

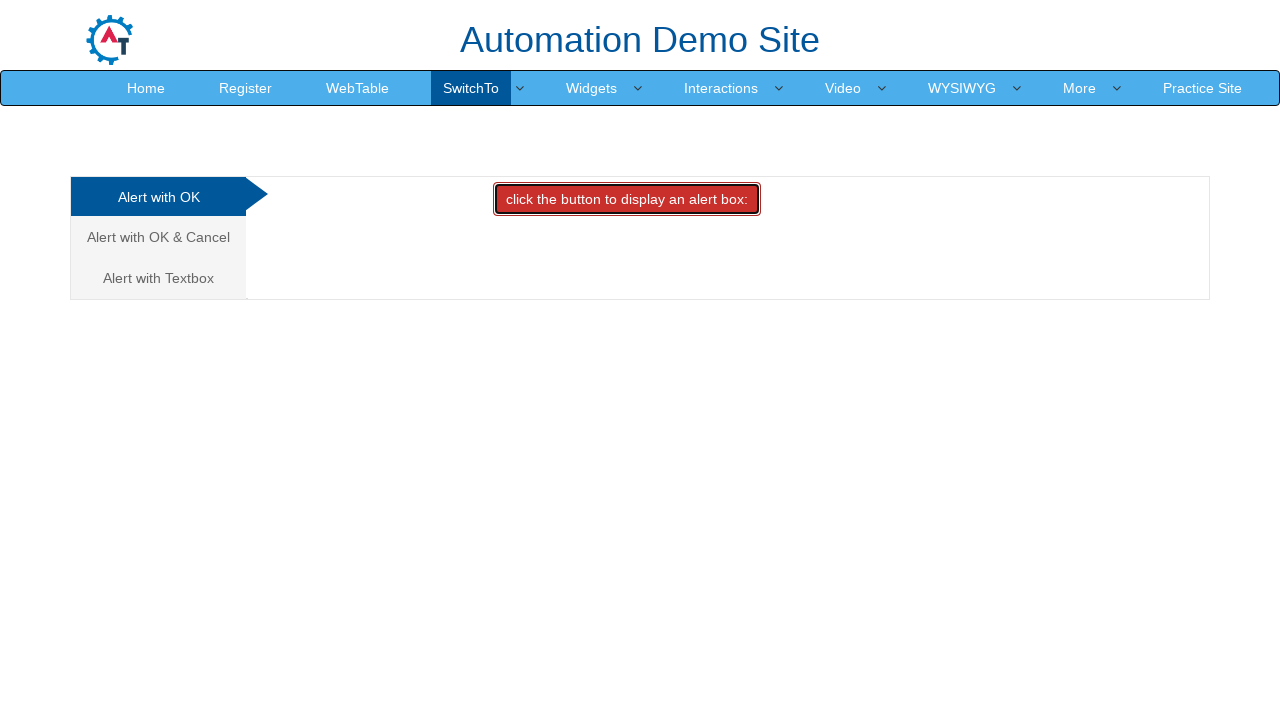